Tests the FERC eLibrary search functionality by entering a docket number, submitting the search, and navigating through paginated results.

Starting URL: https://elibrary.ferc.gov/eLibrary/search

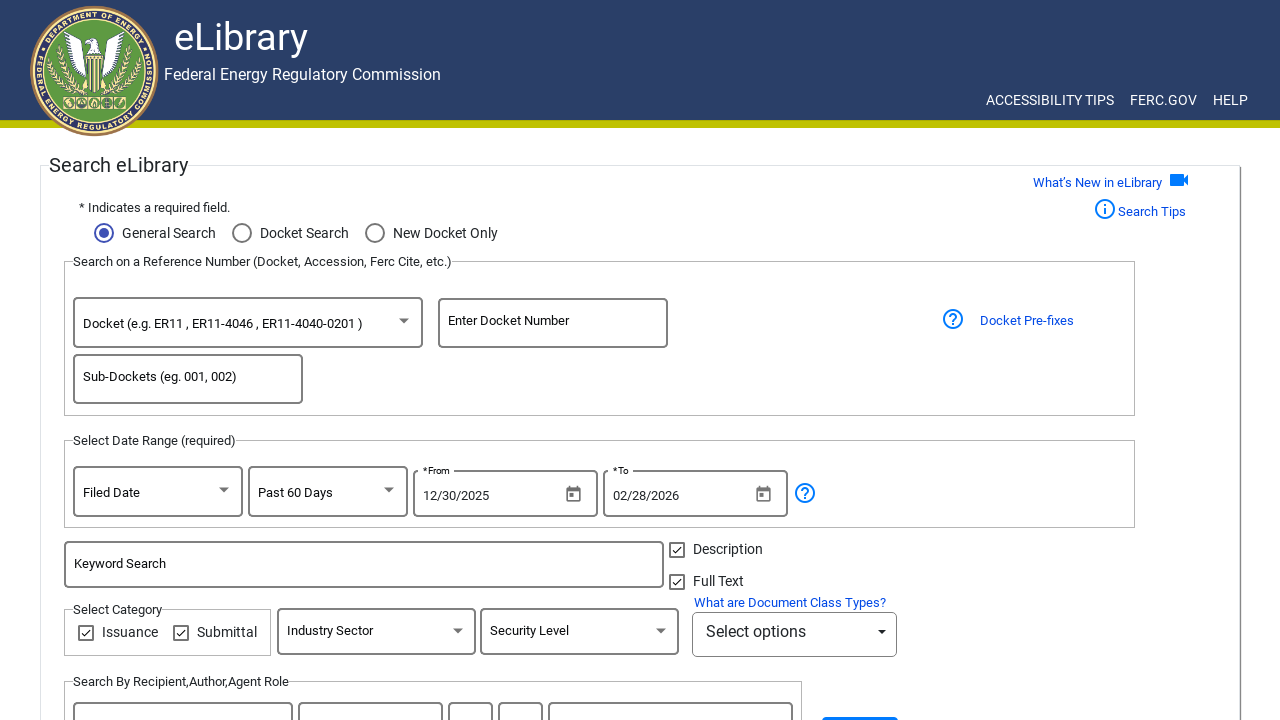

Filled docket number field with 'P-15056-000' on #mat-input-6
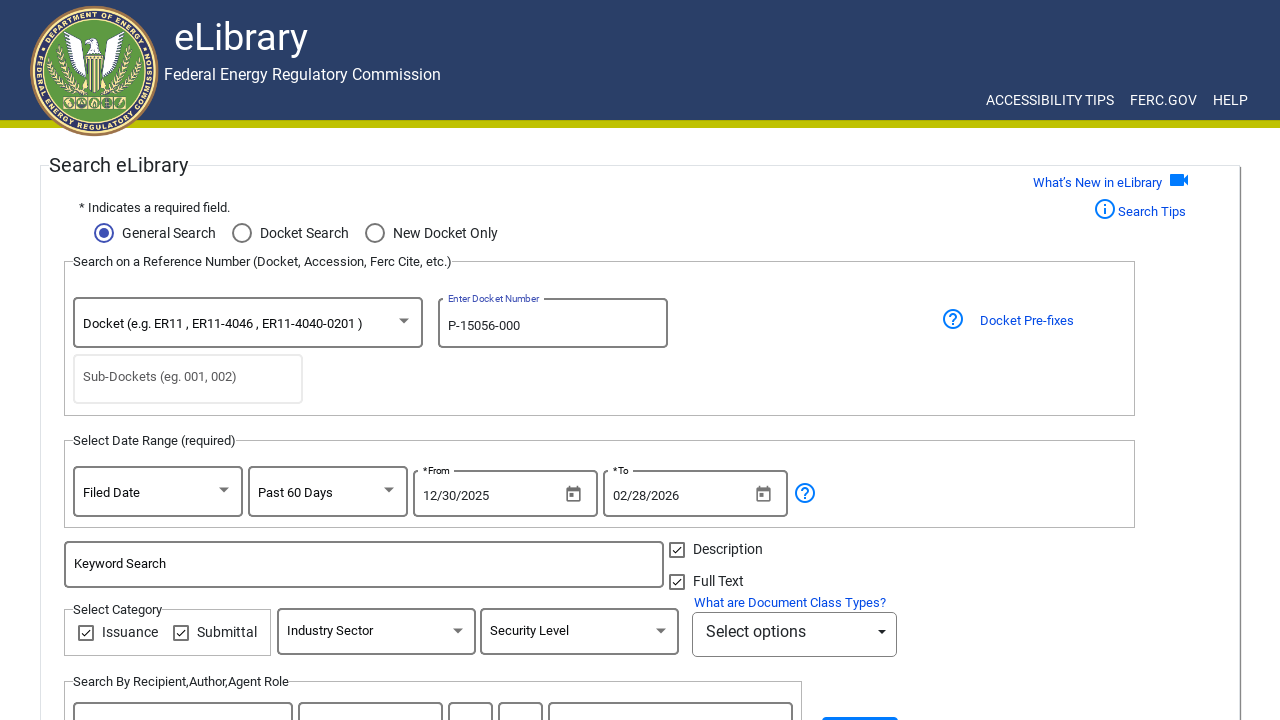

Clicked submit button to search at (860, 701) on #submit
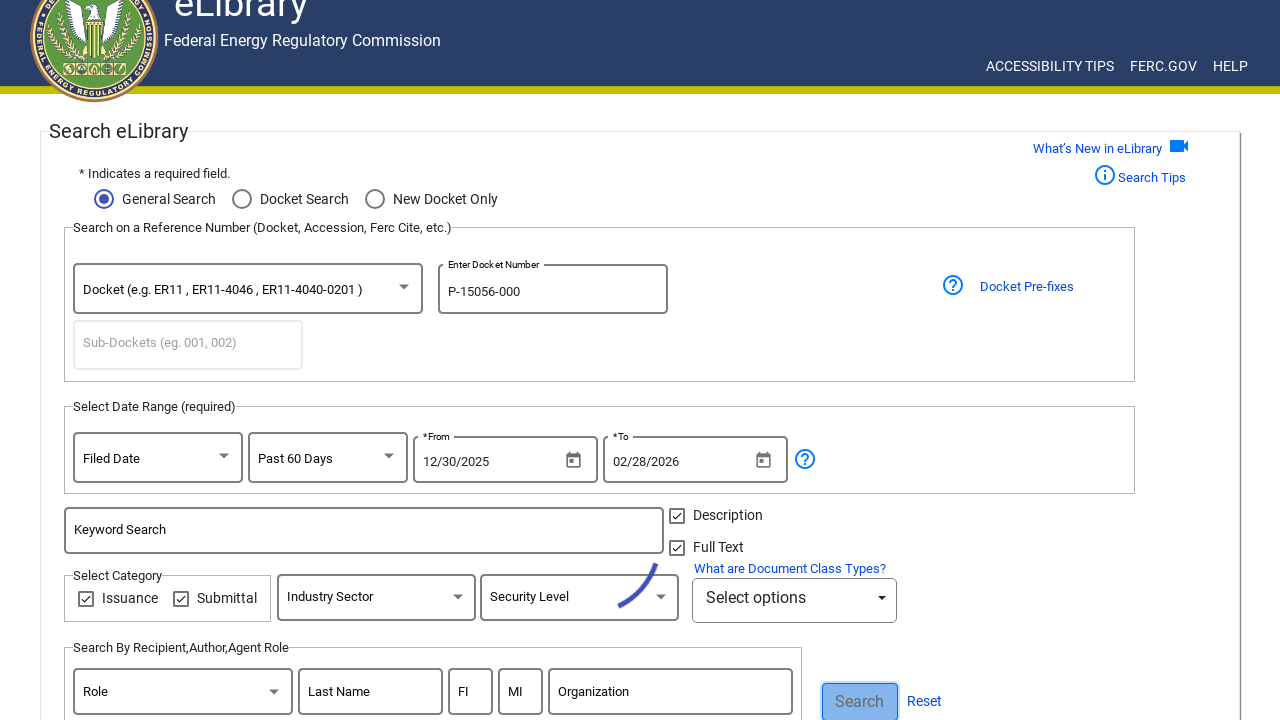

Loading indicator appeared
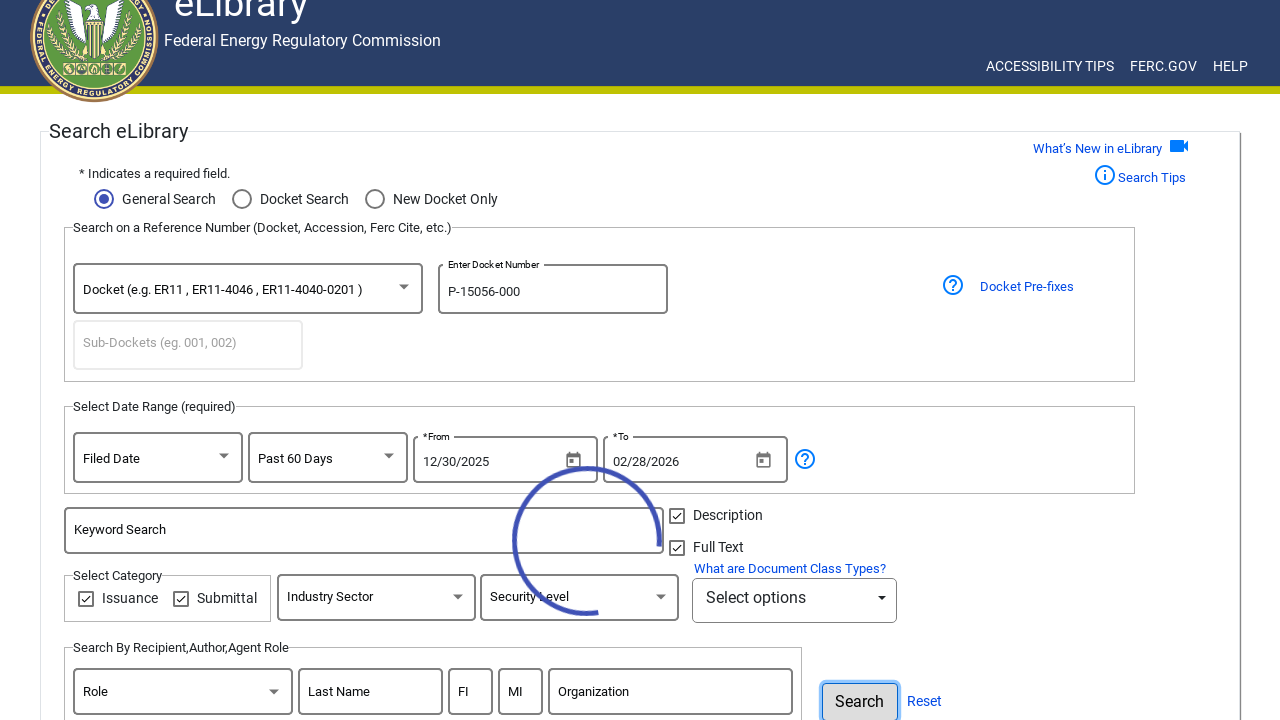

Loading indicator disappeared
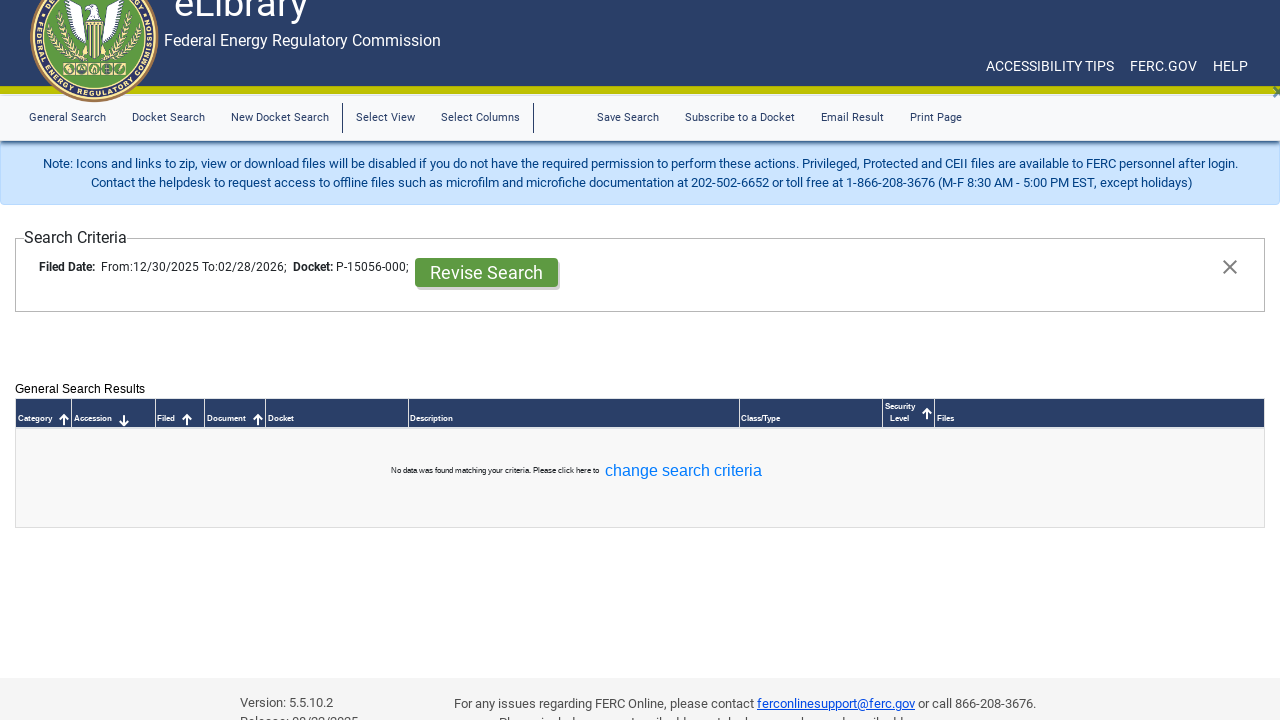

Search results table loaded and visible
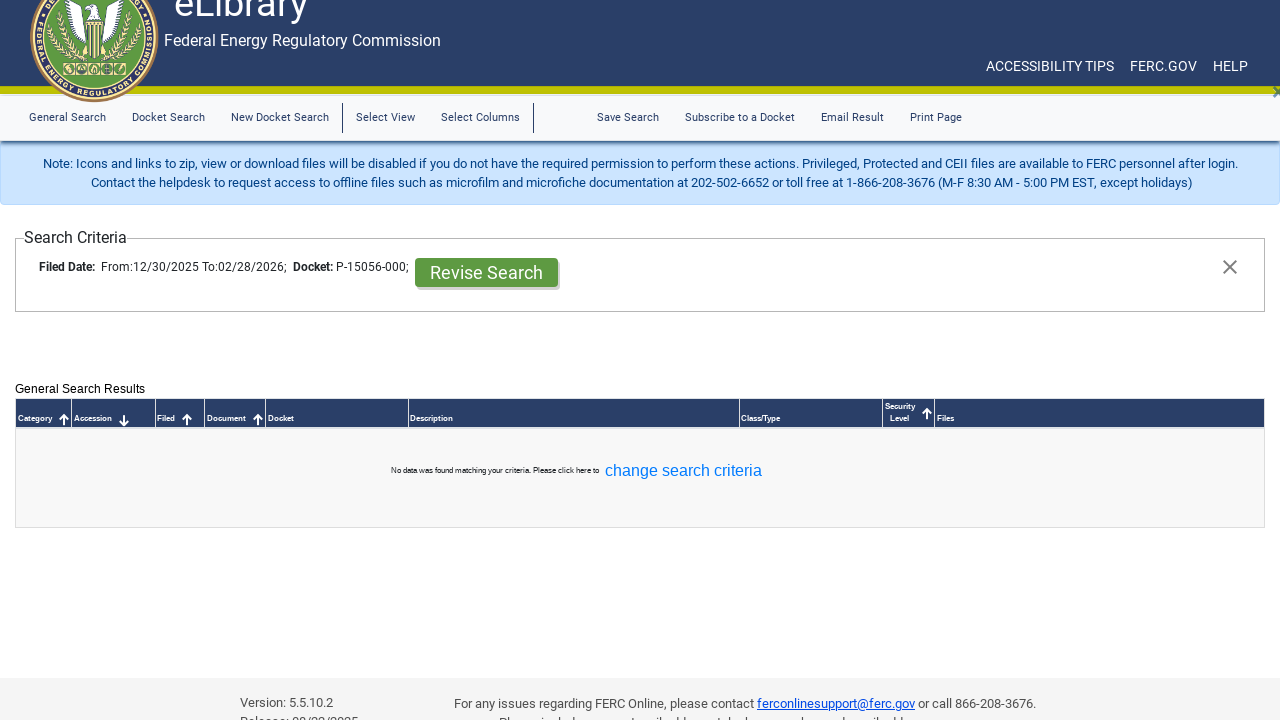

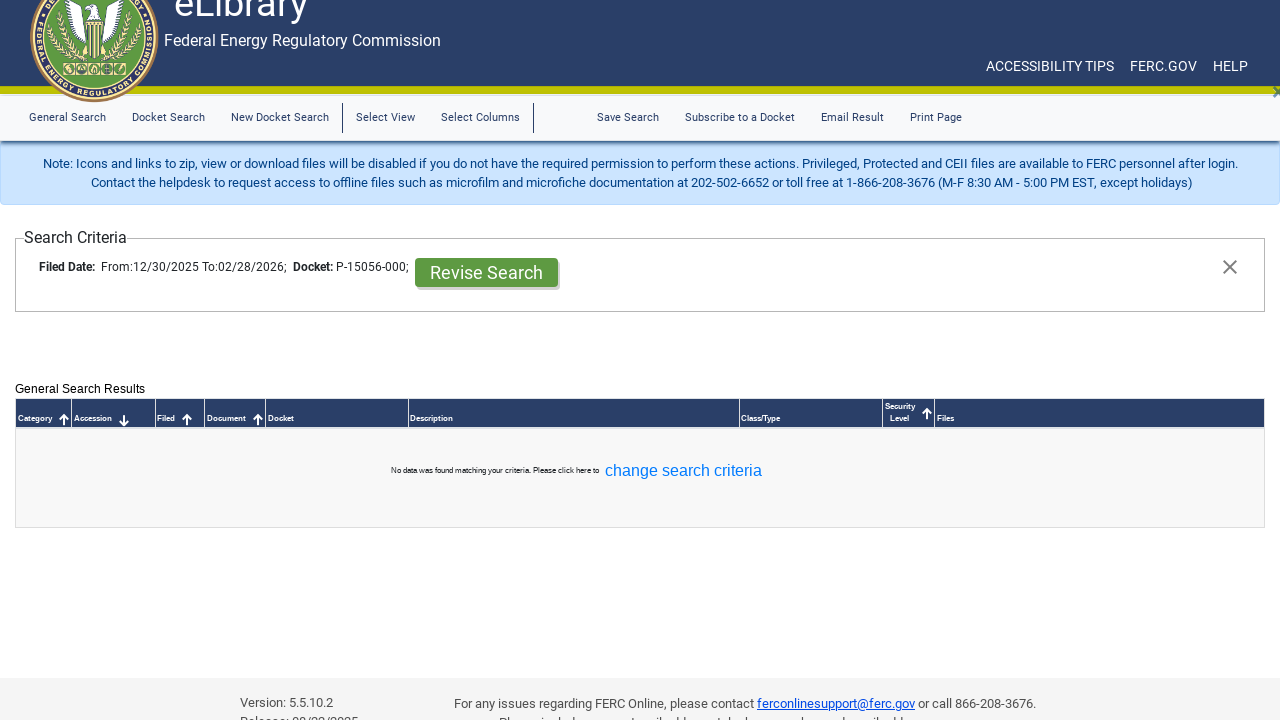